Tests table sorting by clicking the Due column header and verifying the values are sorted in ascending order

Starting URL: http://the-internet.herokuapp.com/tables

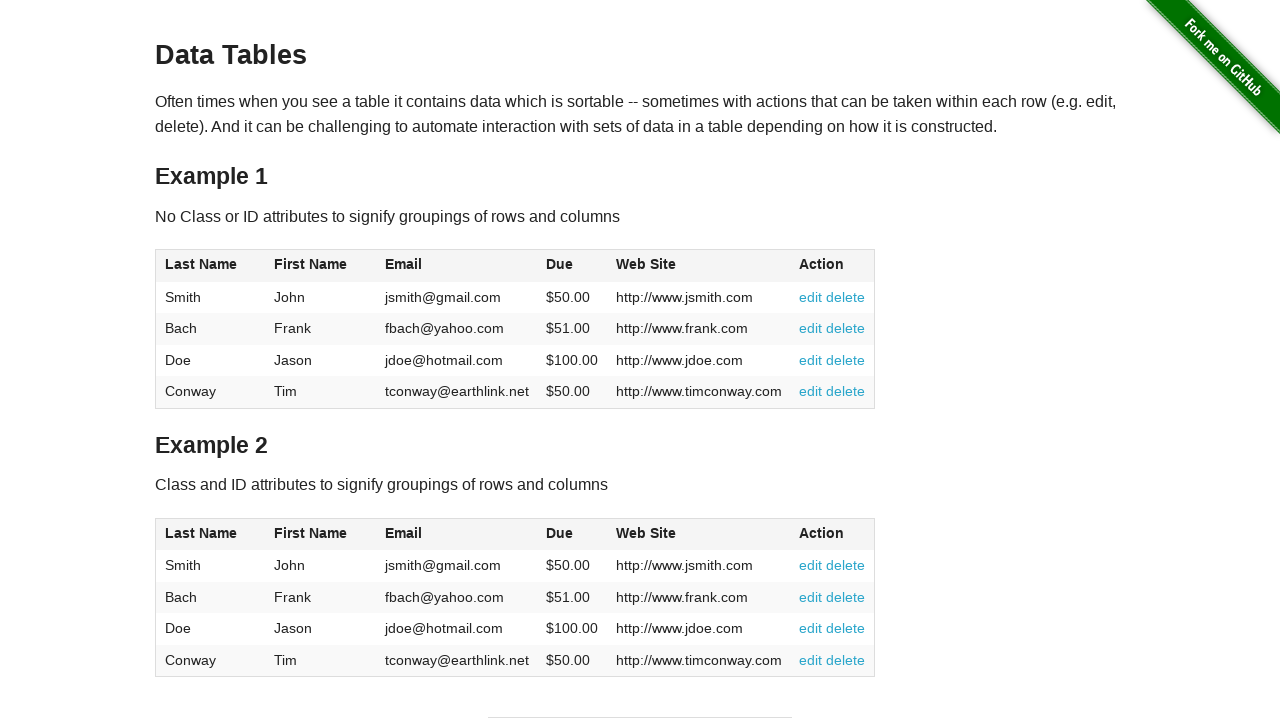

Clicked Due column header to sort ascending at (572, 266) on #table1 thead tr th:nth-of-type(4)
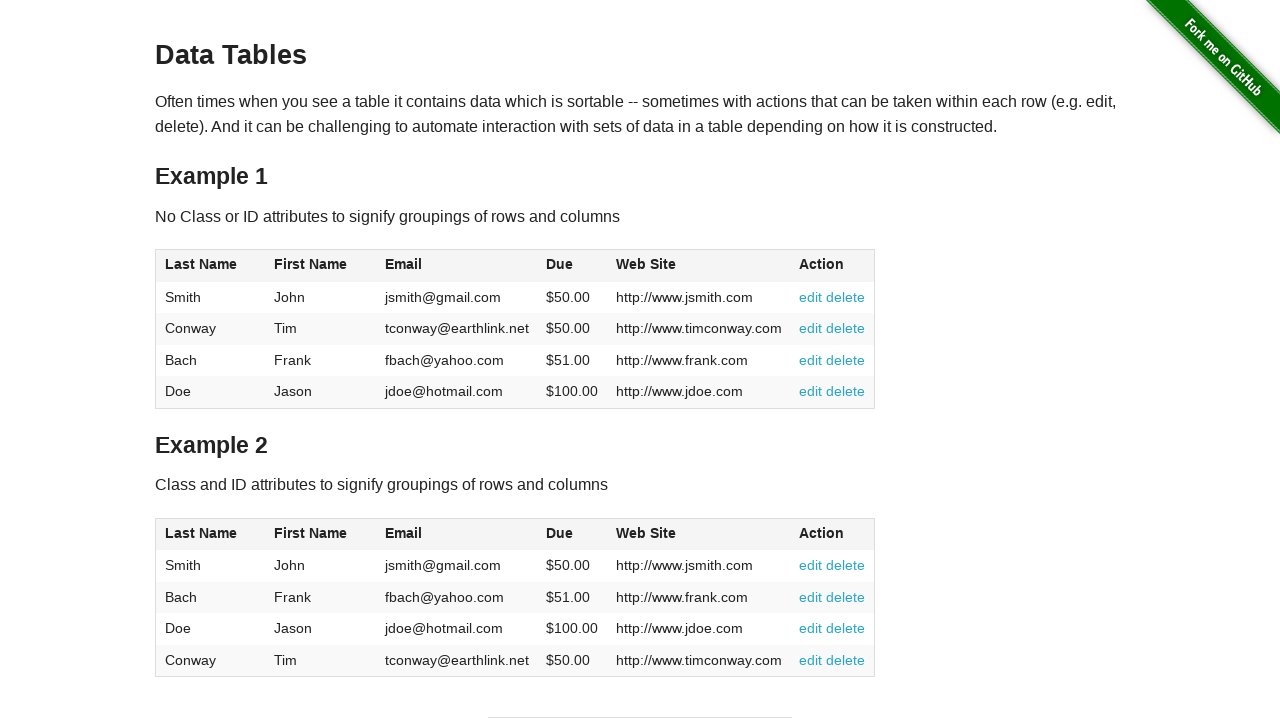

Table Due column loaded
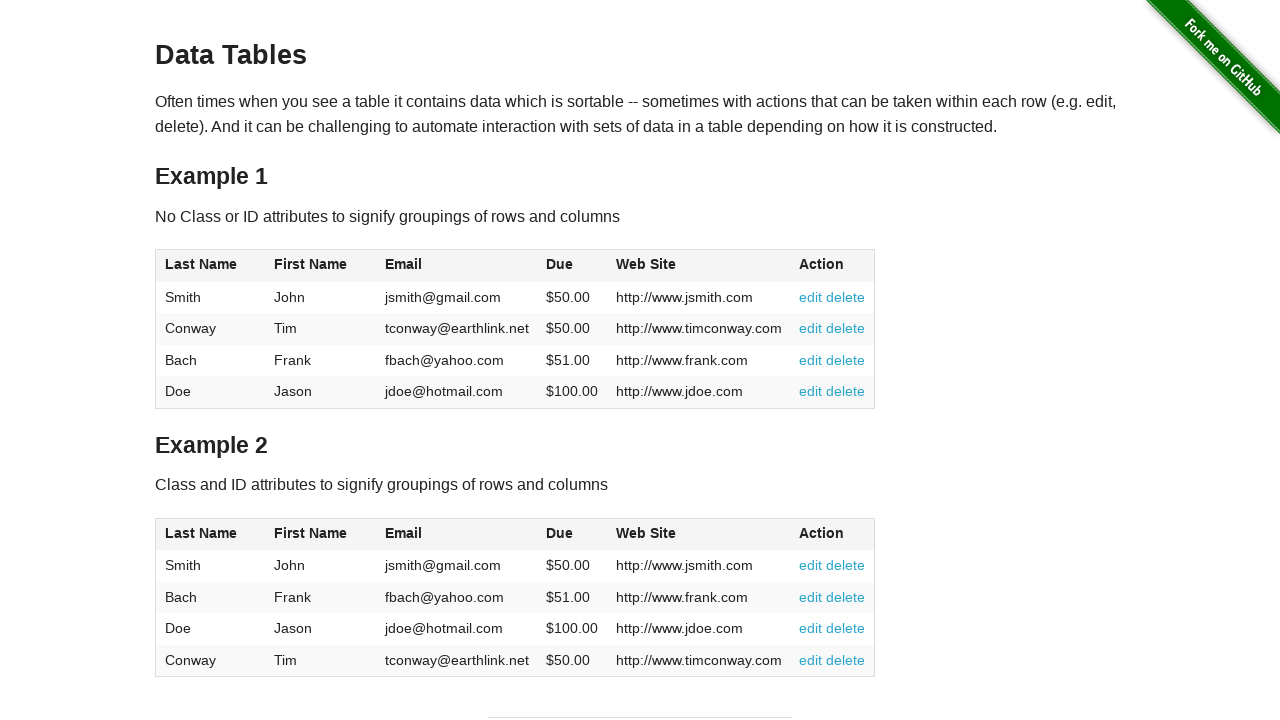

Retrieved all Due column values from table
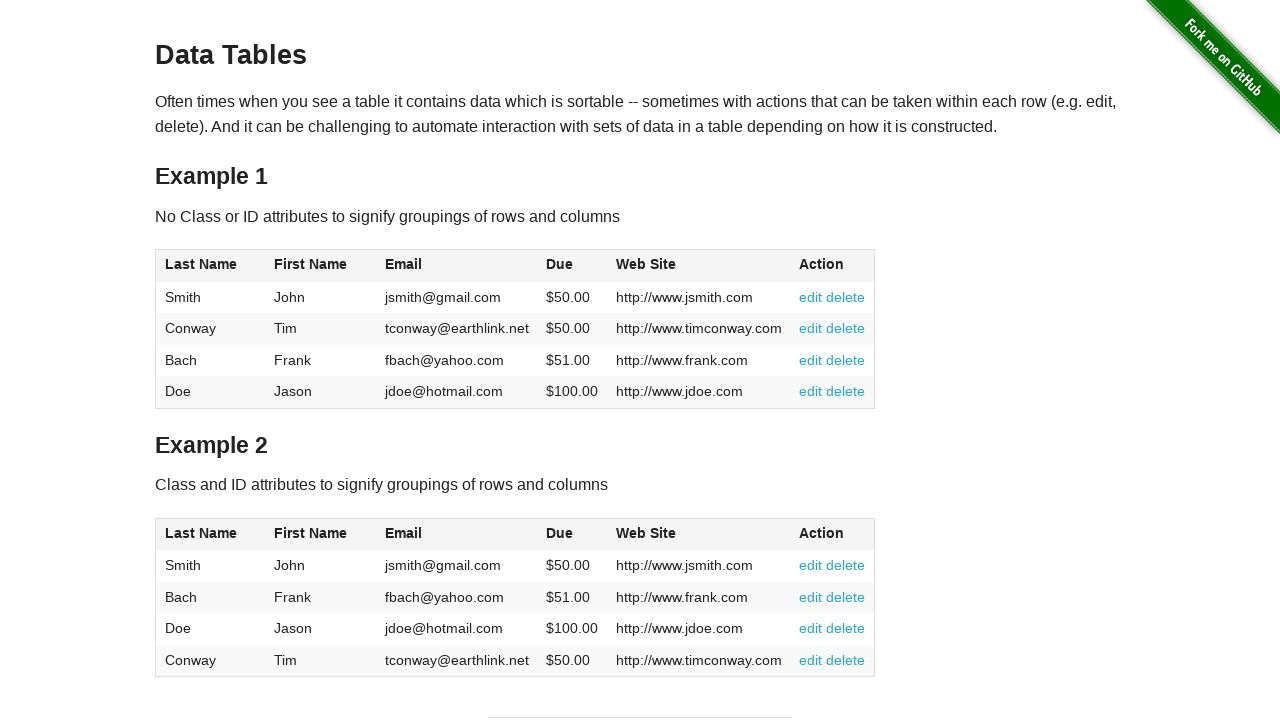

Converted Due values to floats for comparison
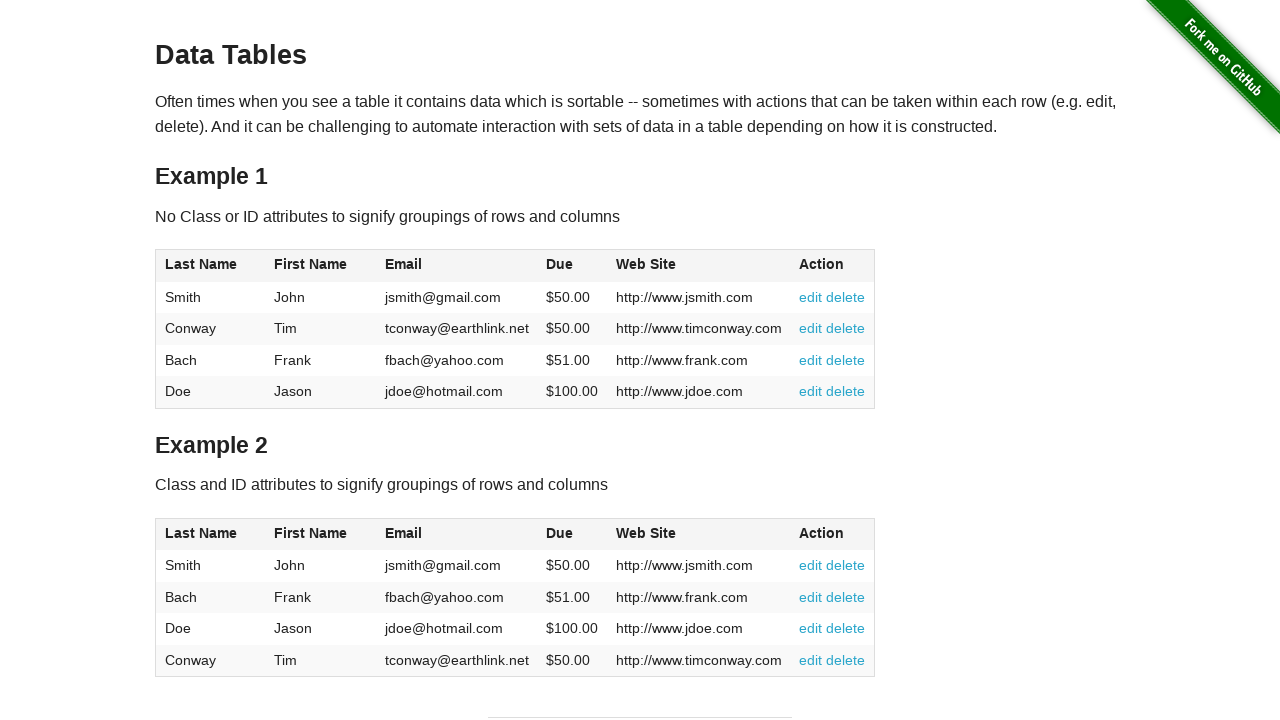

Verified Due column is sorted in ascending order
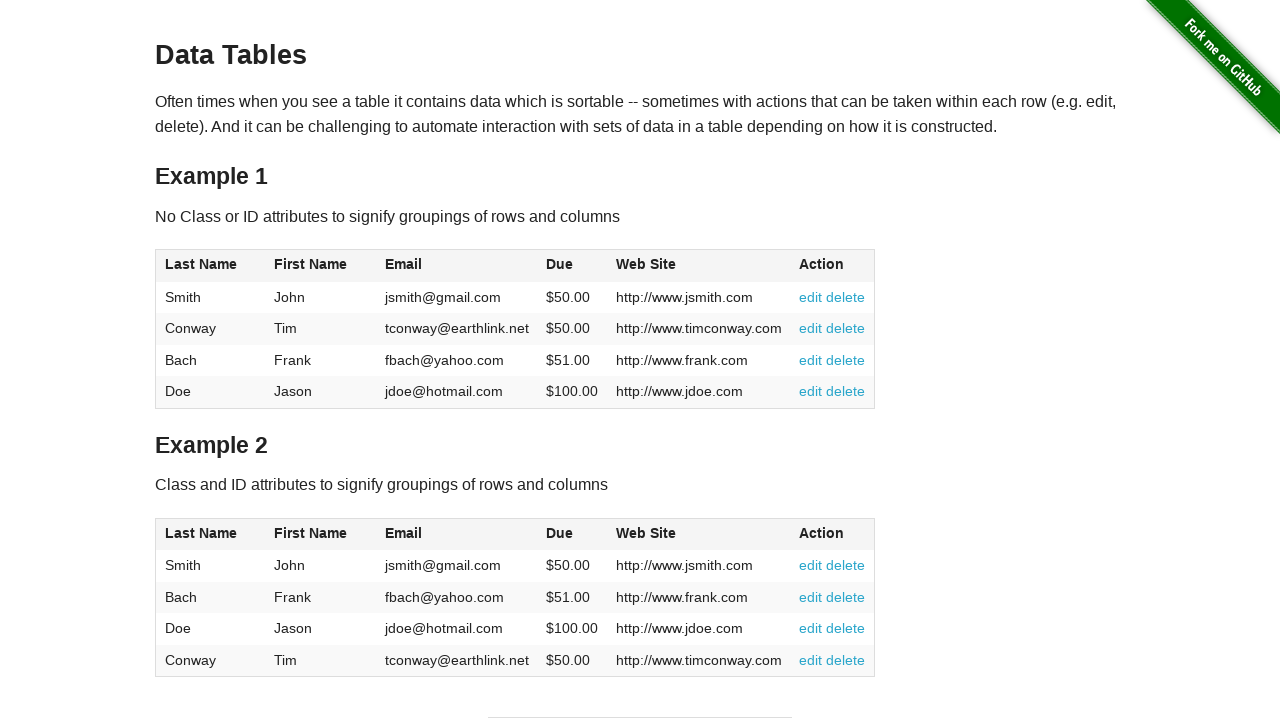

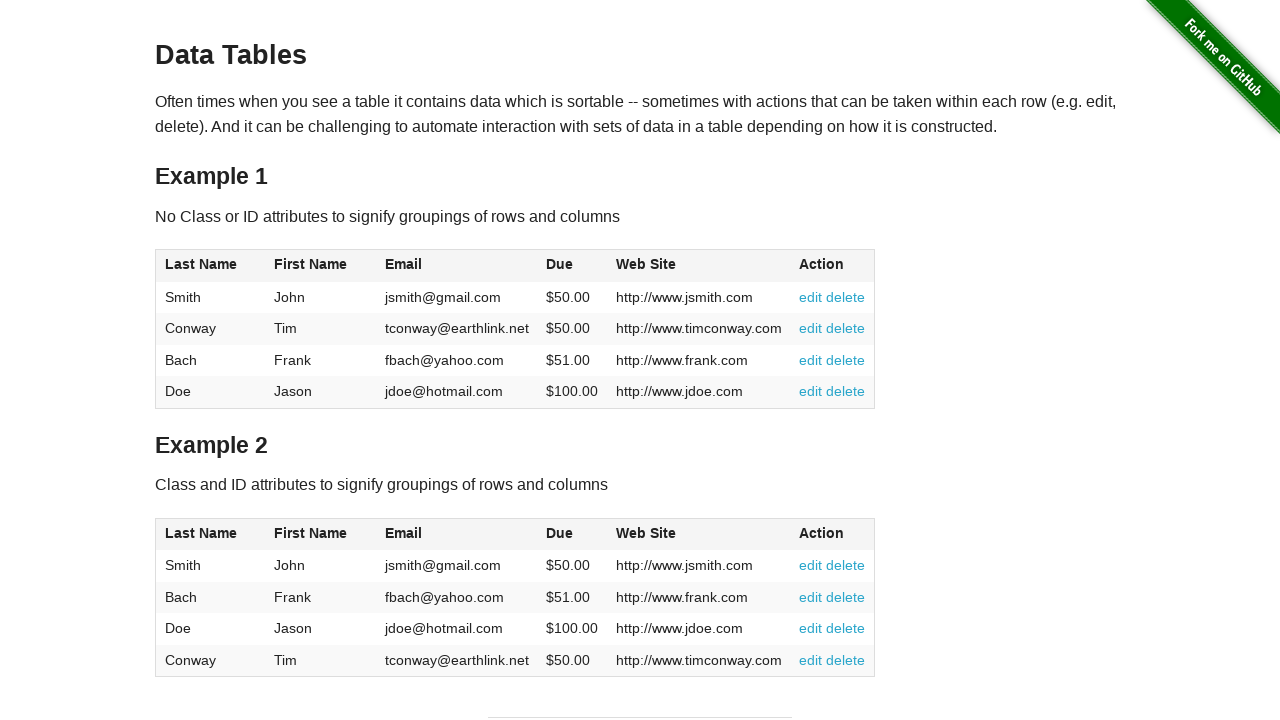